Tests nested frames functionality by navigating to the Nested Frames page, switching between frame contexts, and verifying content within nested iframes

Starting URL: http://the-internet.herokuapp.com/

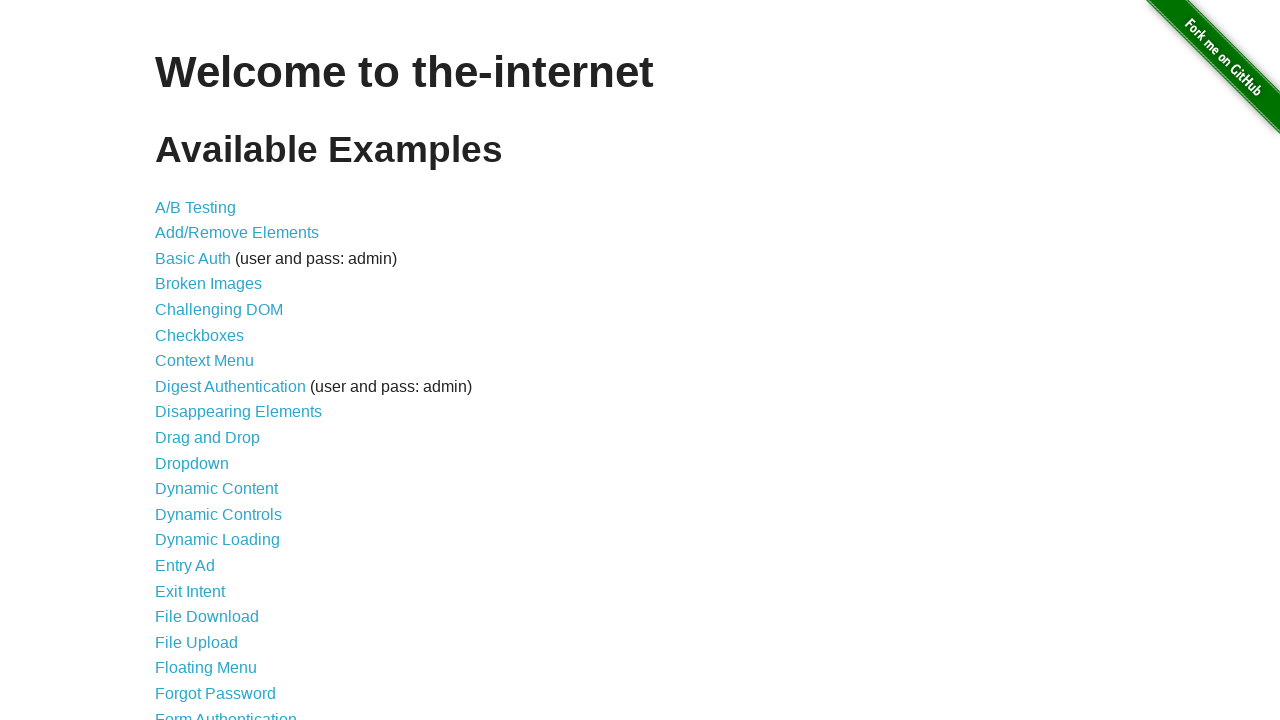

Clicked on 'Nested Frames' link at (210, 395) on xpath=//a[text()='Nested Frames']
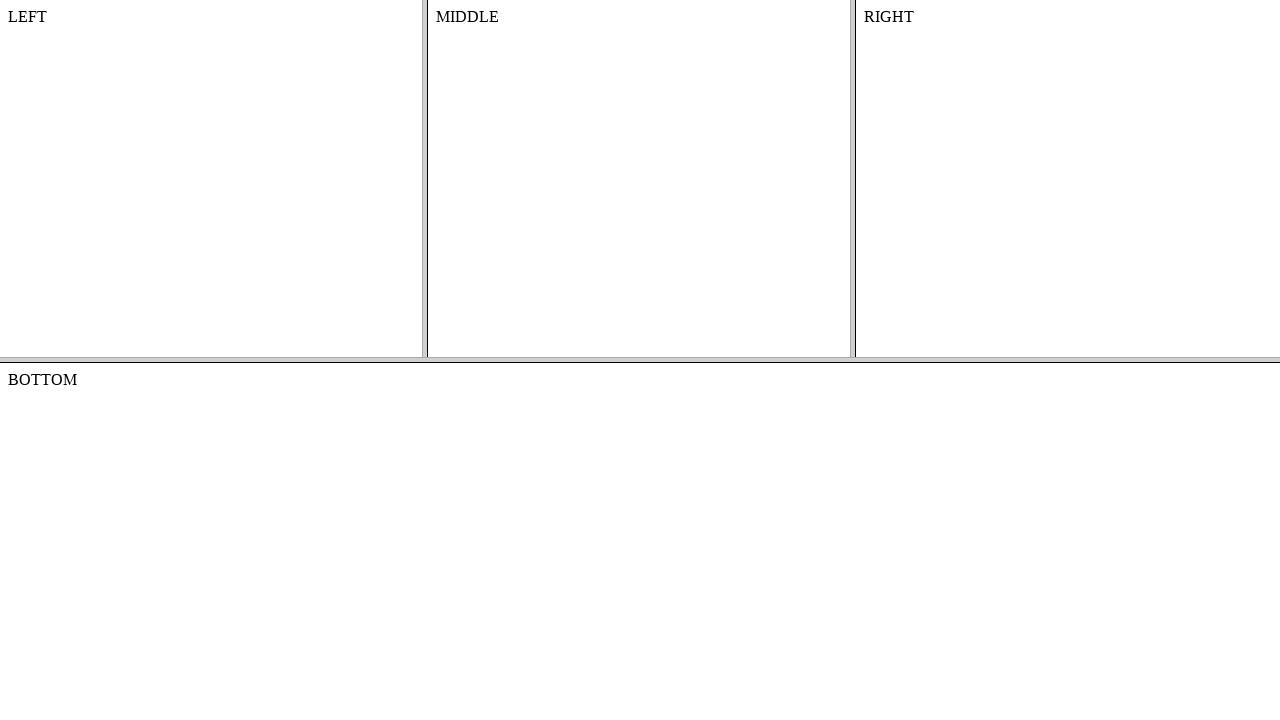

Waited for page to load (domcontentloaded)
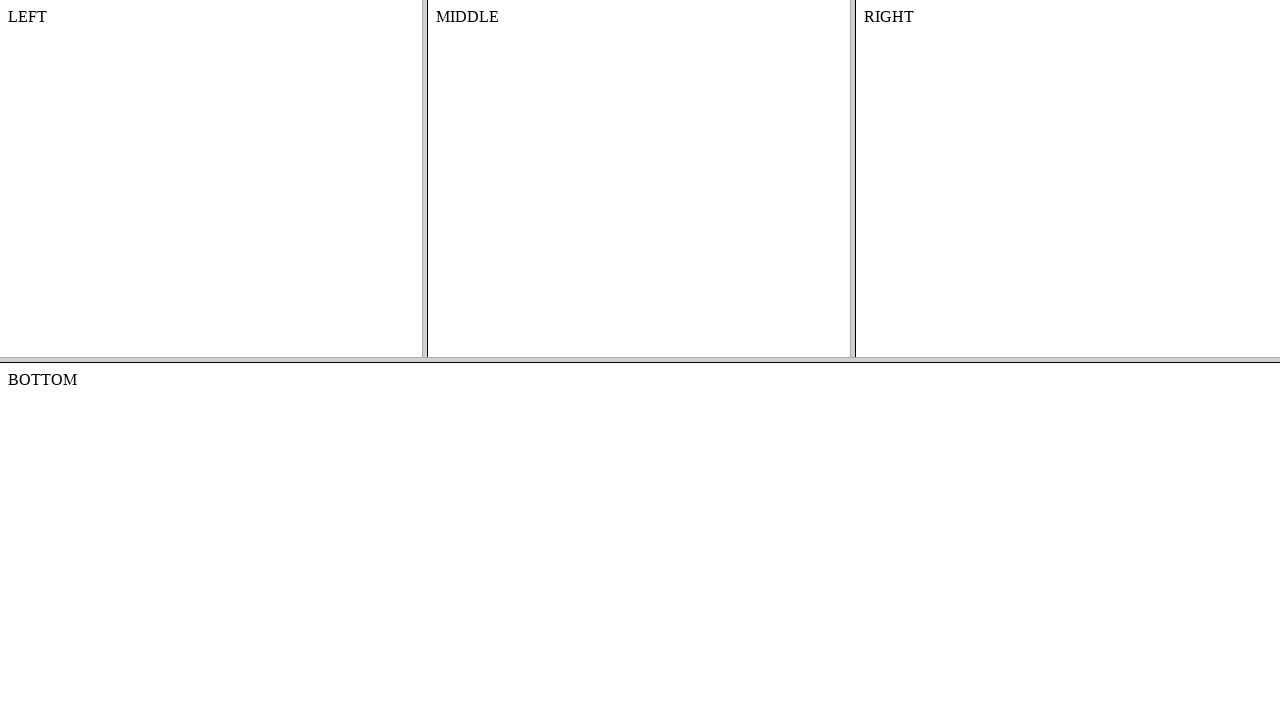

Switched to top frame context
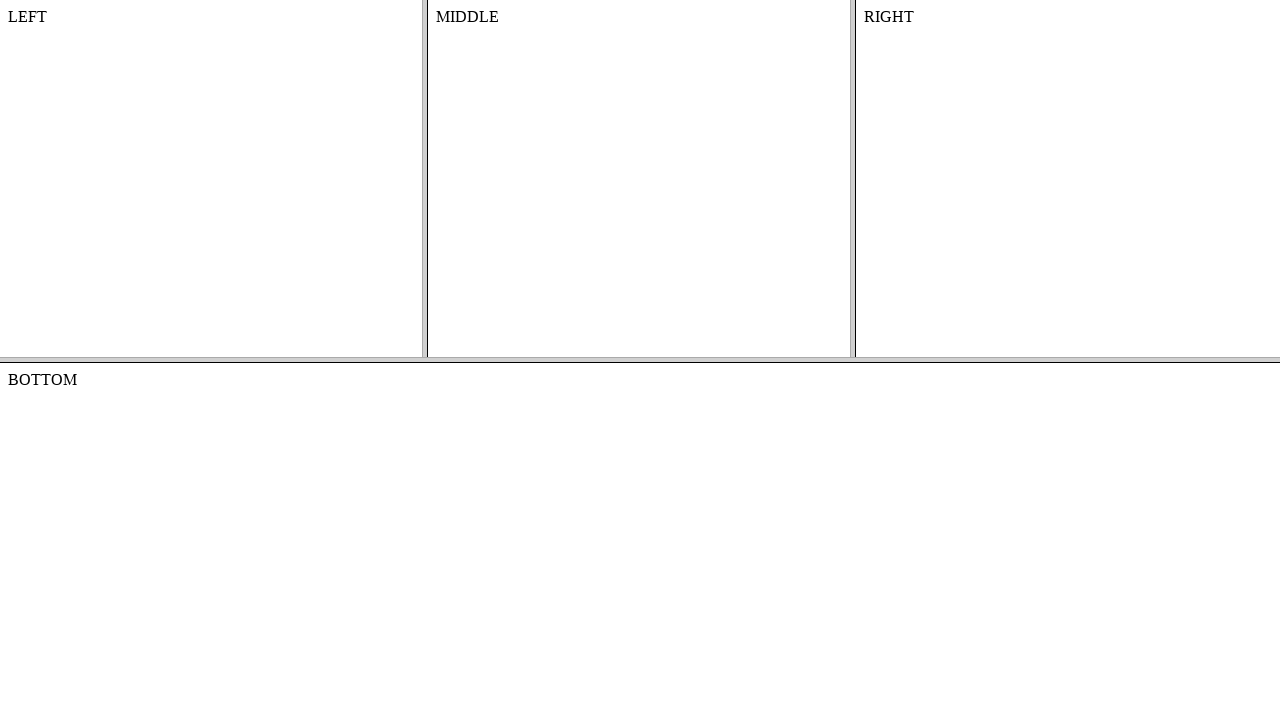

Switched to nested left frame within top frame
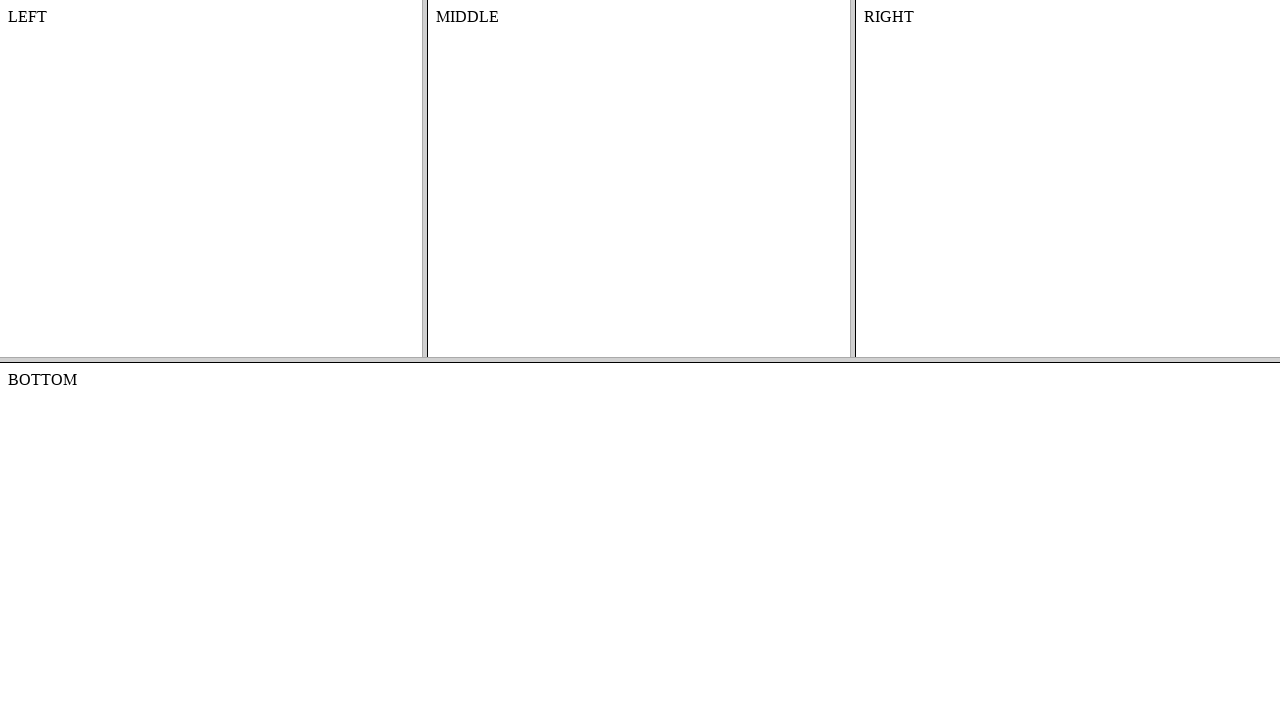

Retrieved text content from nested frame: '
    LEFT
    

'
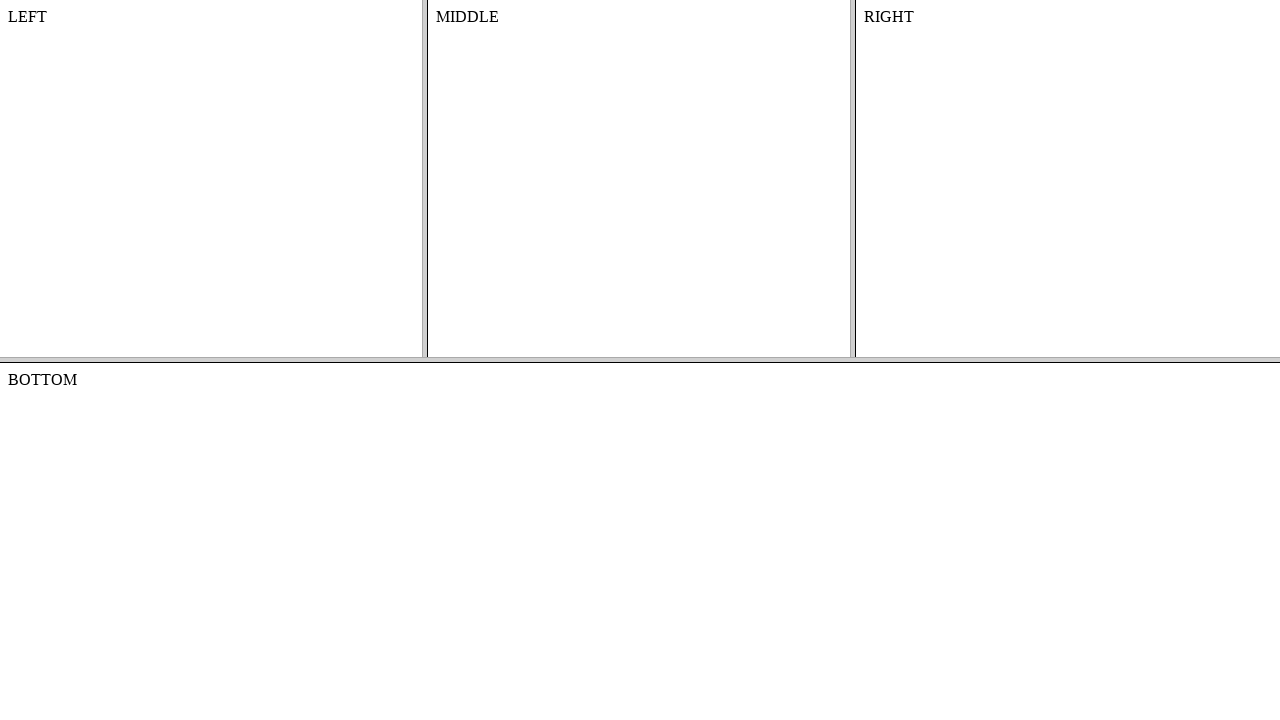

Printed retrieved content to console
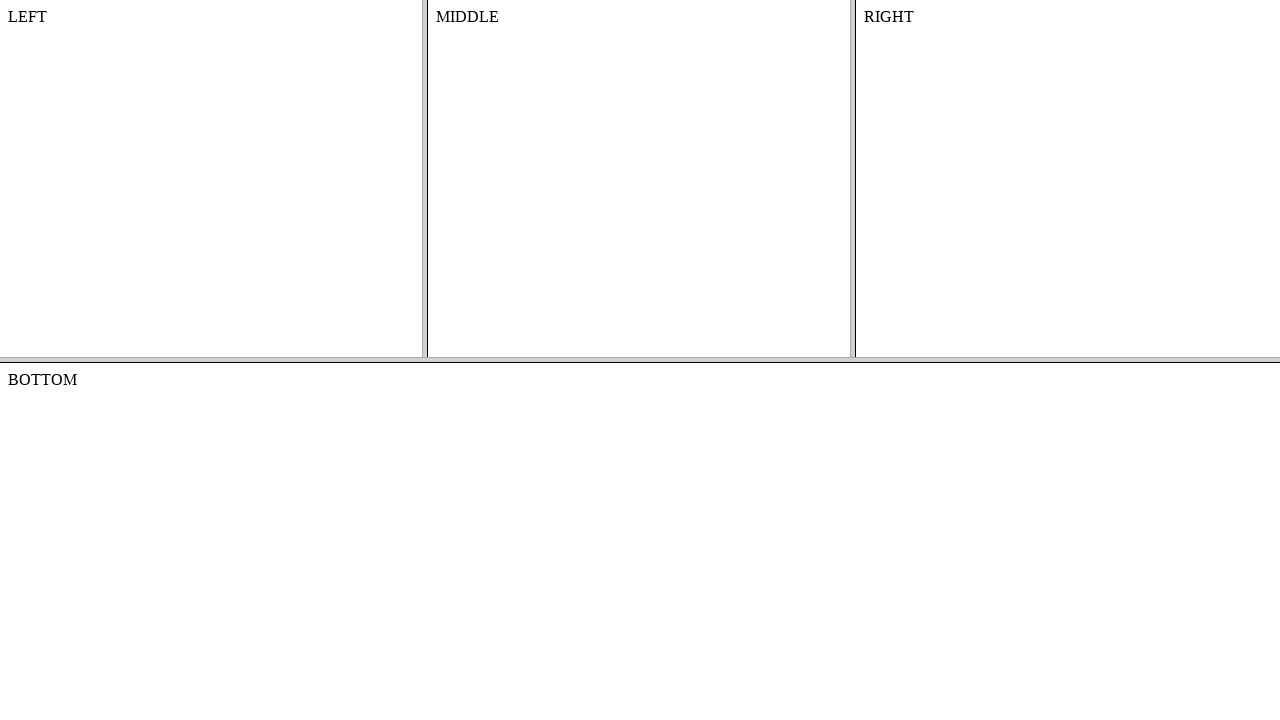

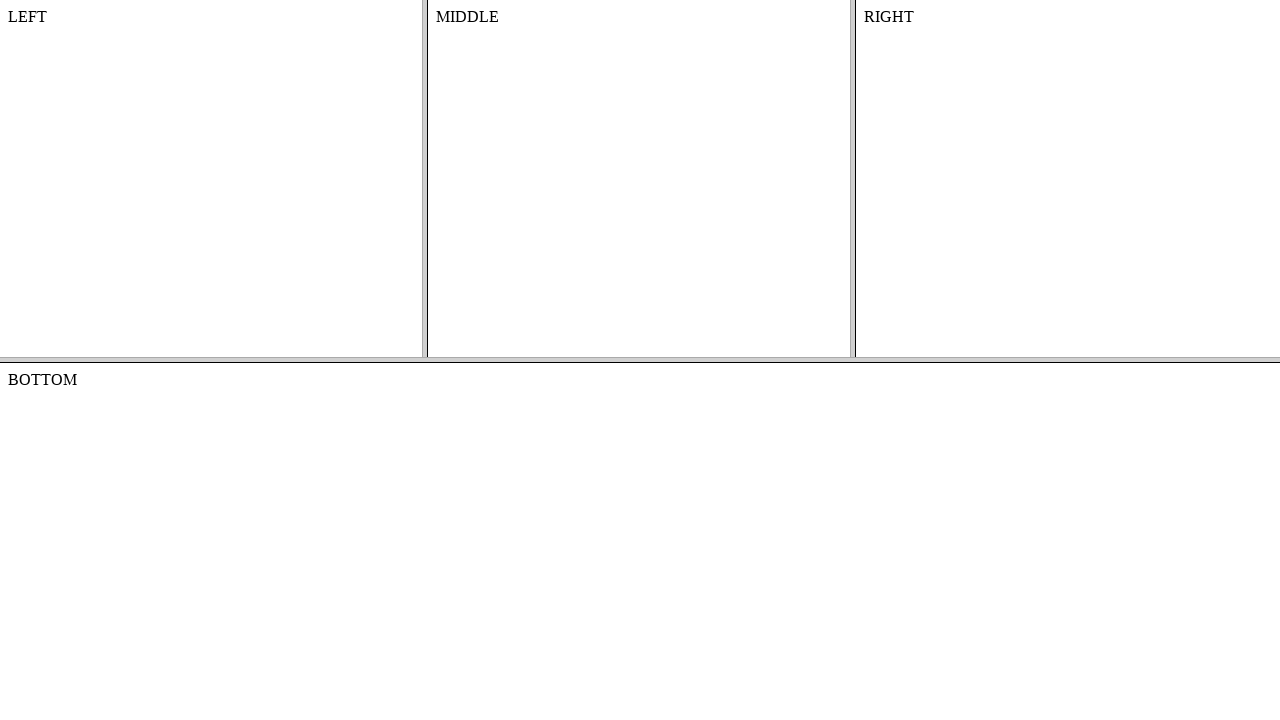